Tests form manipulation by clearing and filling name and message fields, then submitting the form

Starting URL: https://www.ultimateqa.com/filling-out-forms/

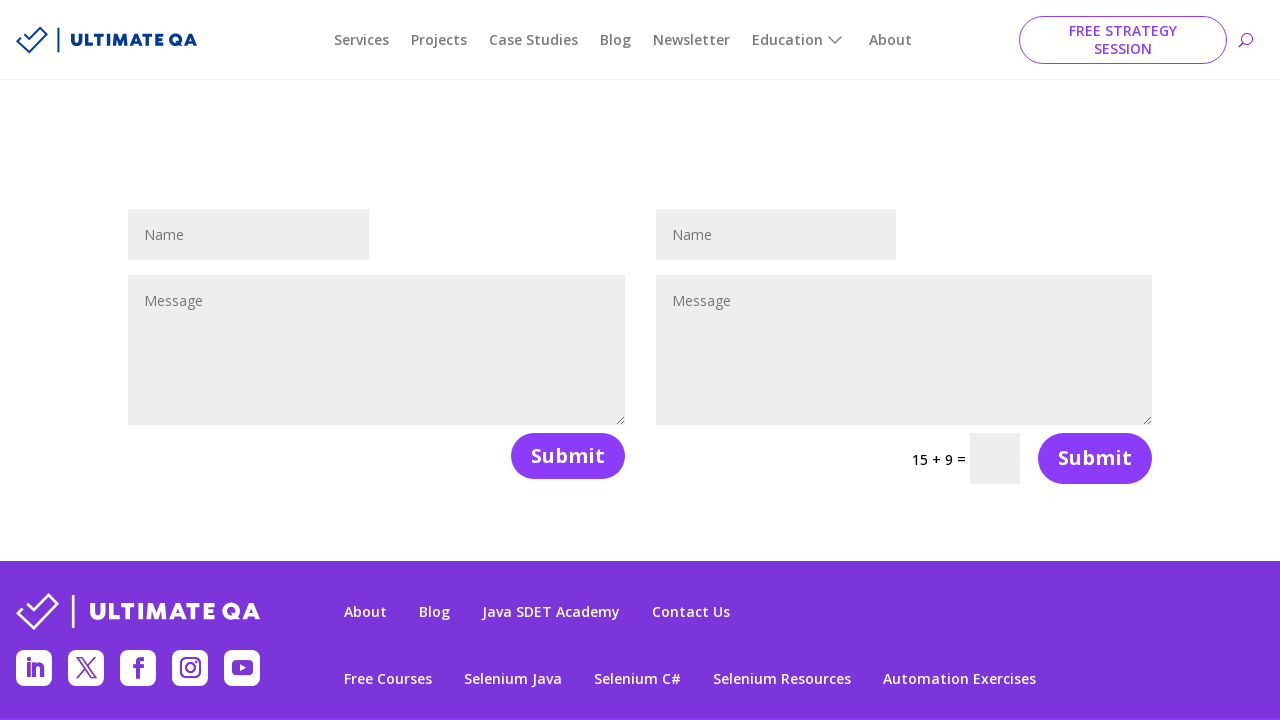

Cleared the name field on #et_pb_contact_name_1
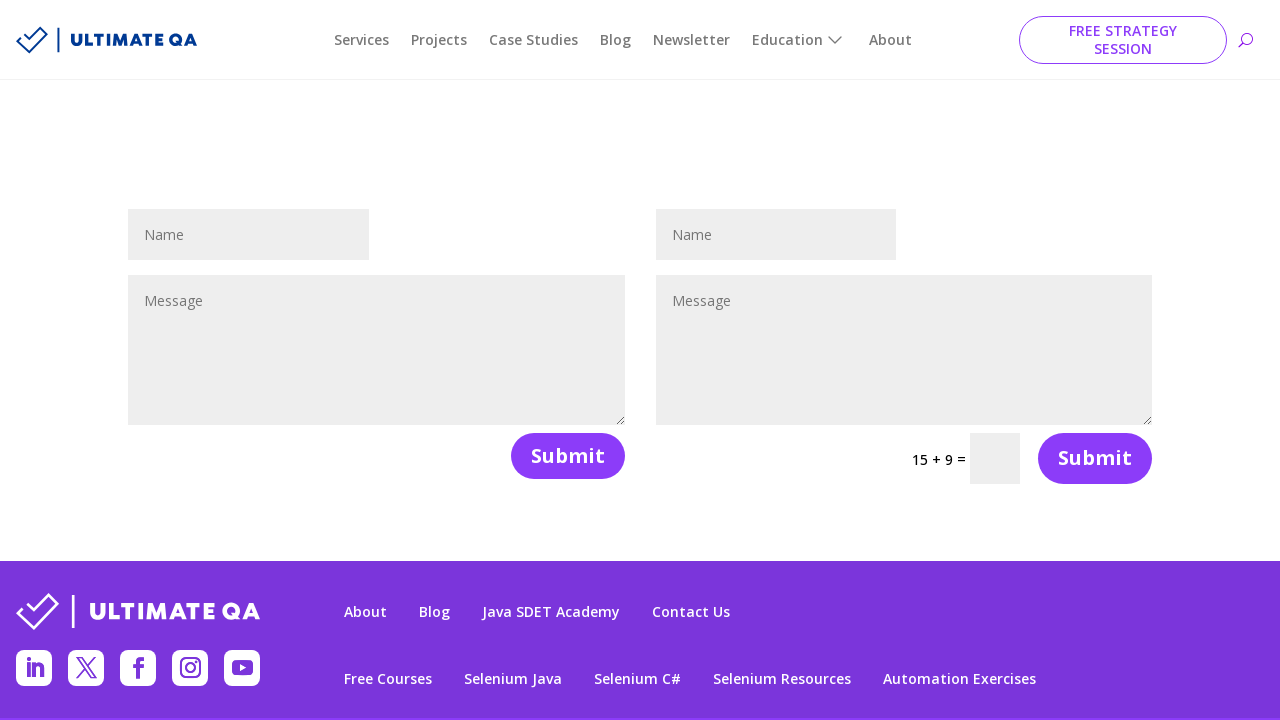

Filled name field with 'test' on #et_pb_contact_name_1
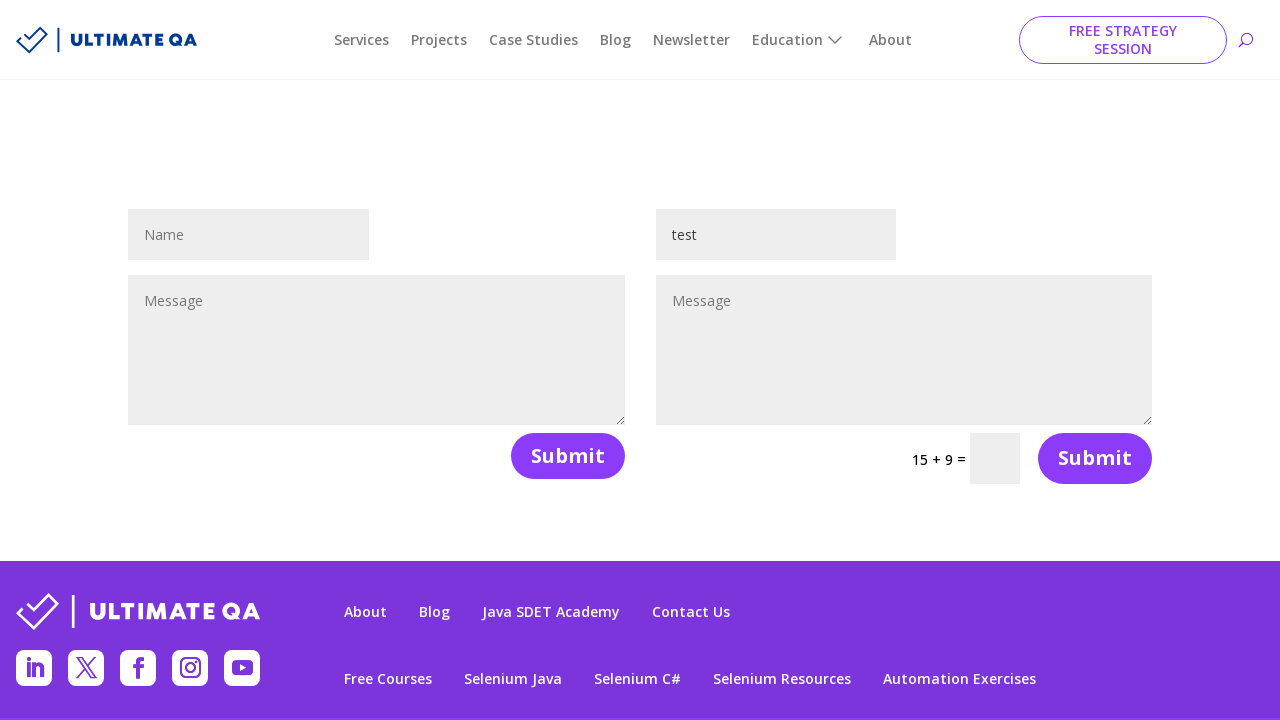

Cleared the message field on #et_pb_contact_message_1
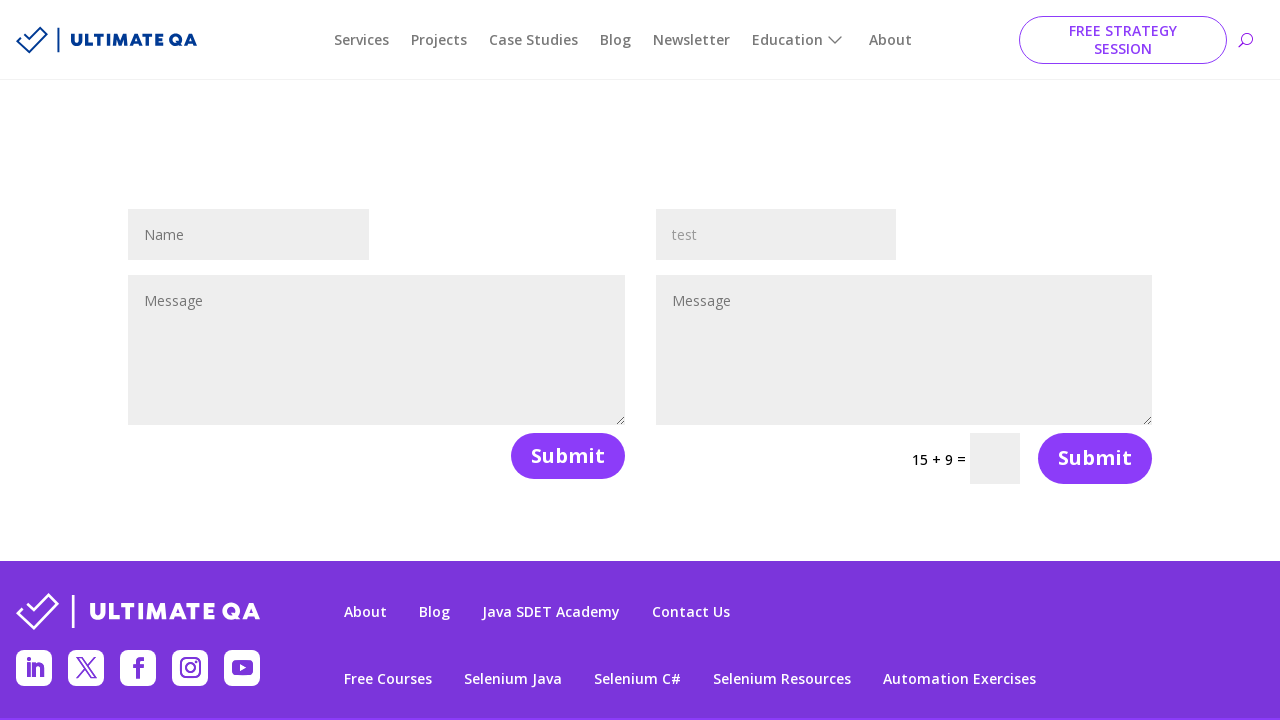

Filled message field with 'testing' on #et_pb_contact_message_1
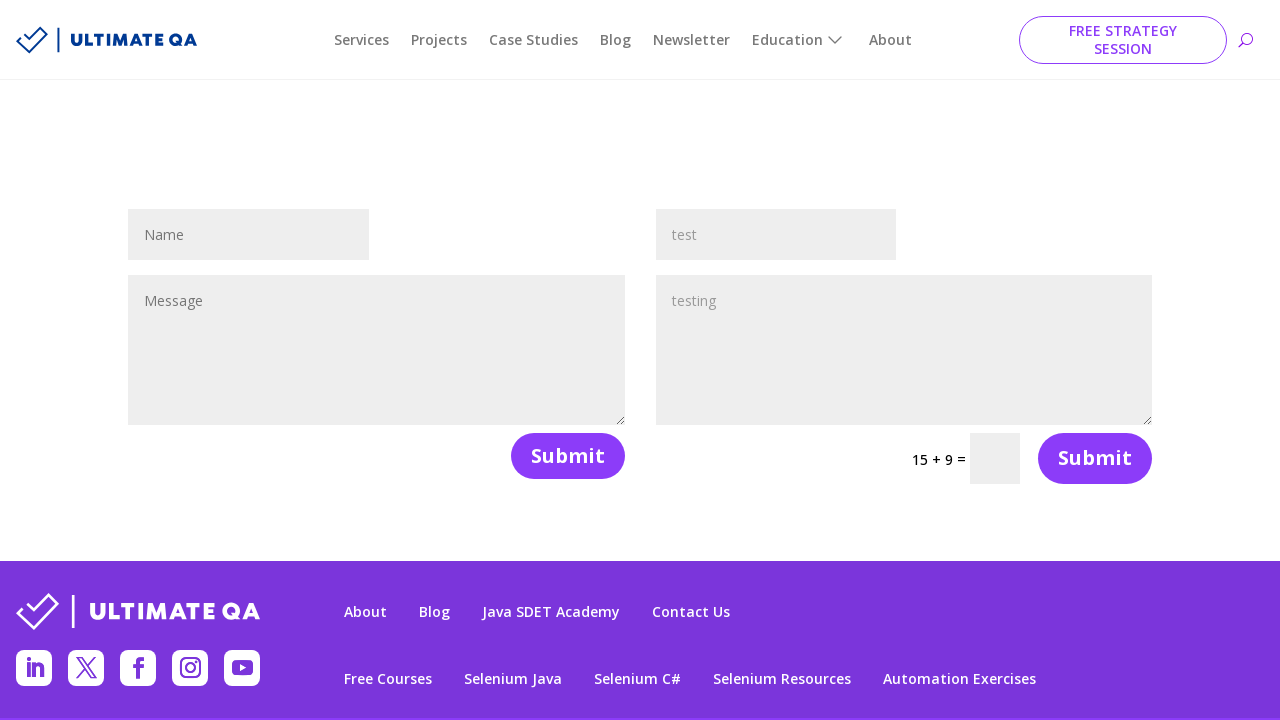

Clicked the form submit button at (559, 456) on .et_contact_bottom_container >> nth=0
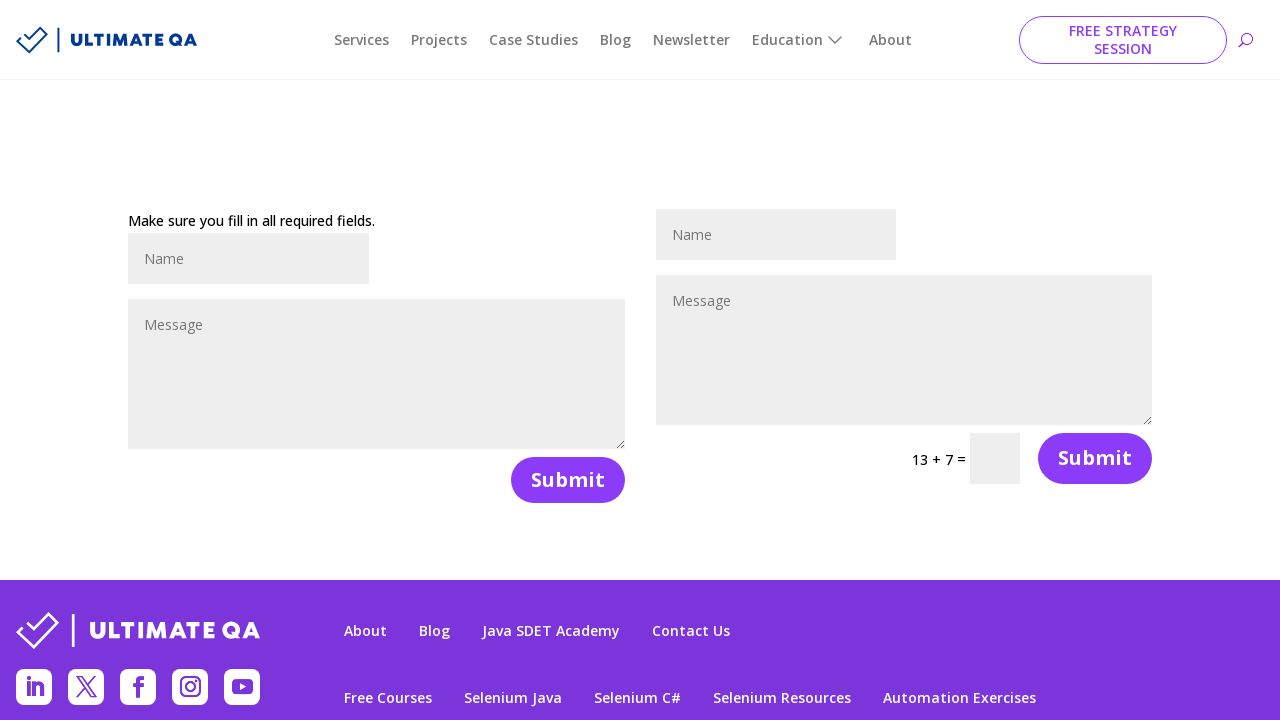

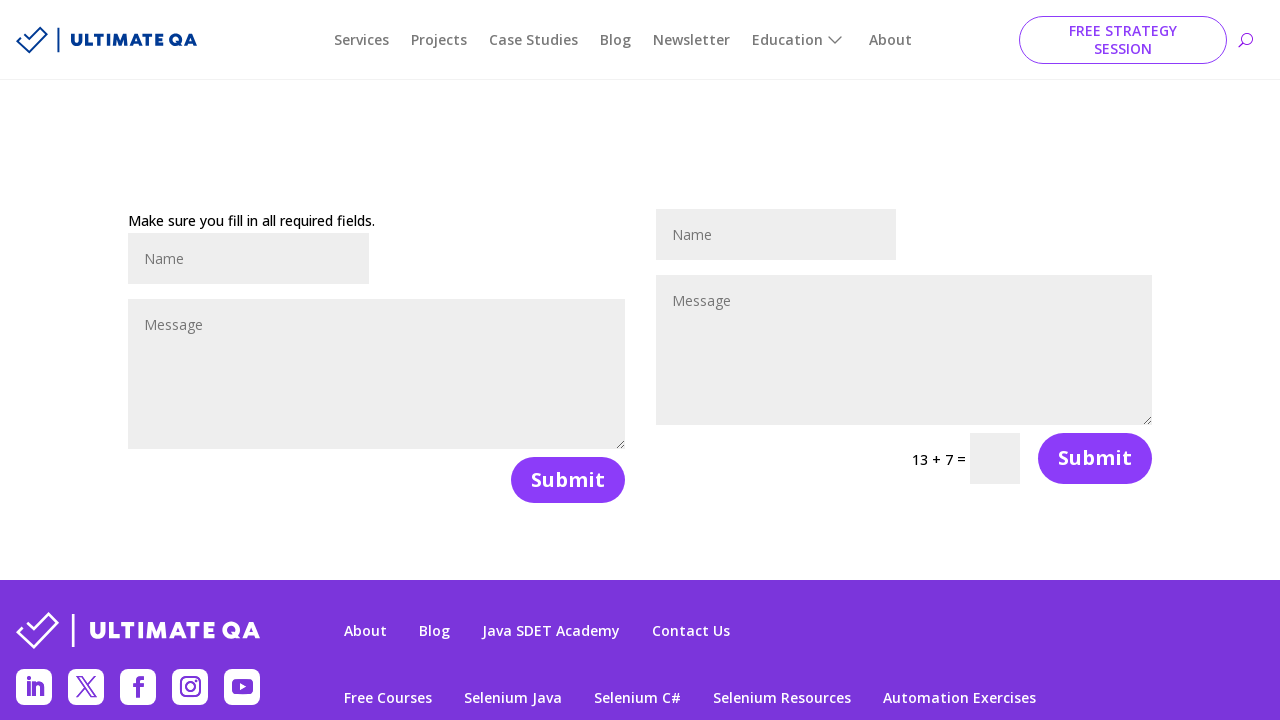